Tests multiple selection ranges by click-and-drag selecting items 1-12 and then 13-15

Starting URL: https://automationfc.github.io/jquery-selectable/

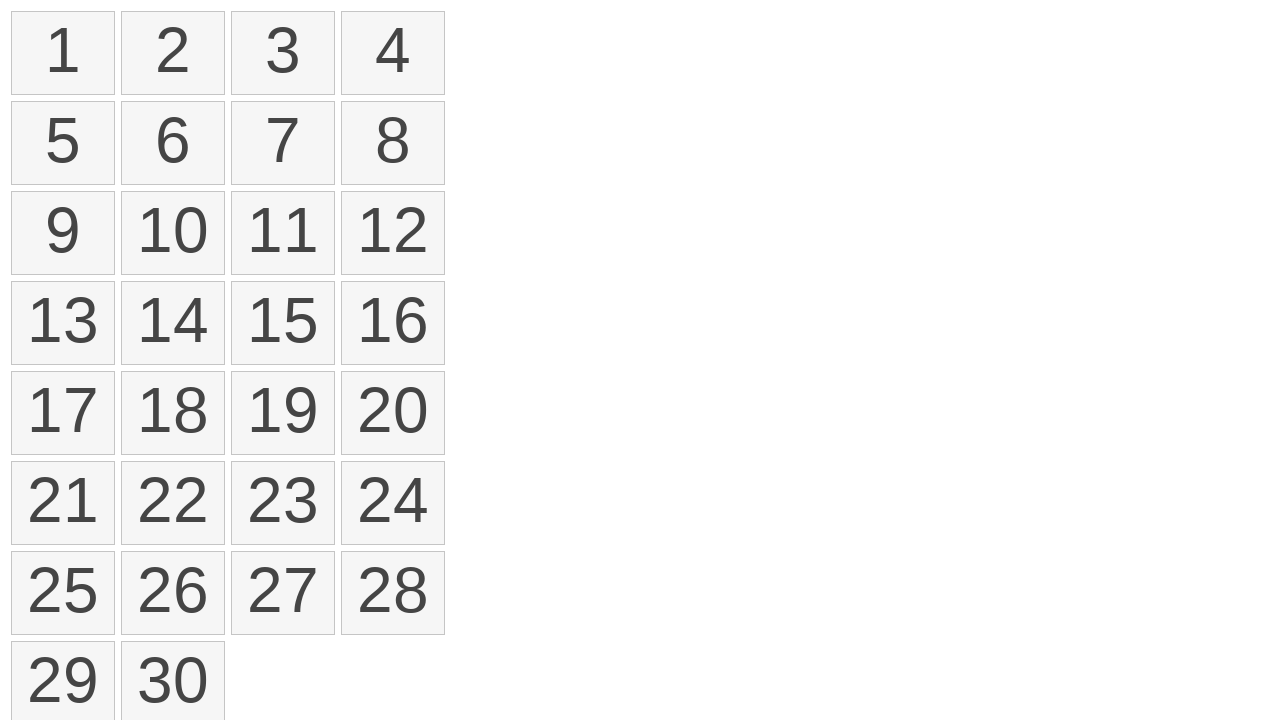

Located all selectable number elements (li.ui-state-default)
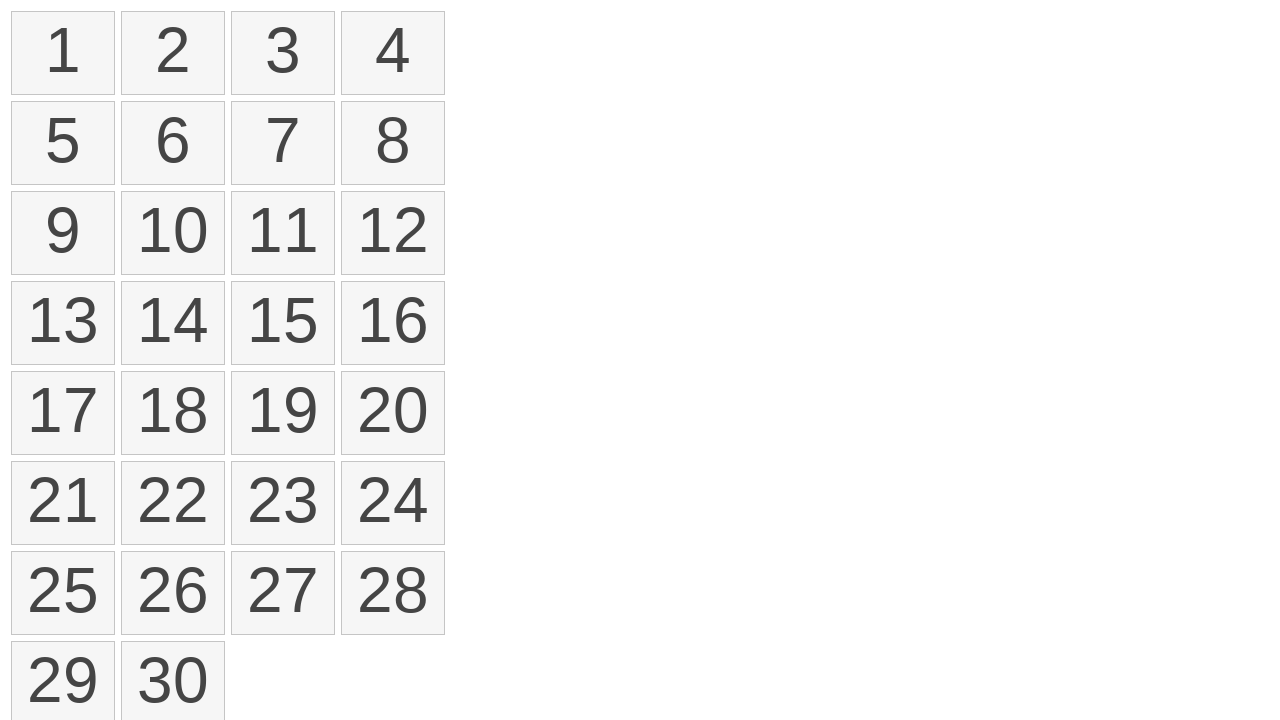

Moved mouse to item 1 at (16, 16)
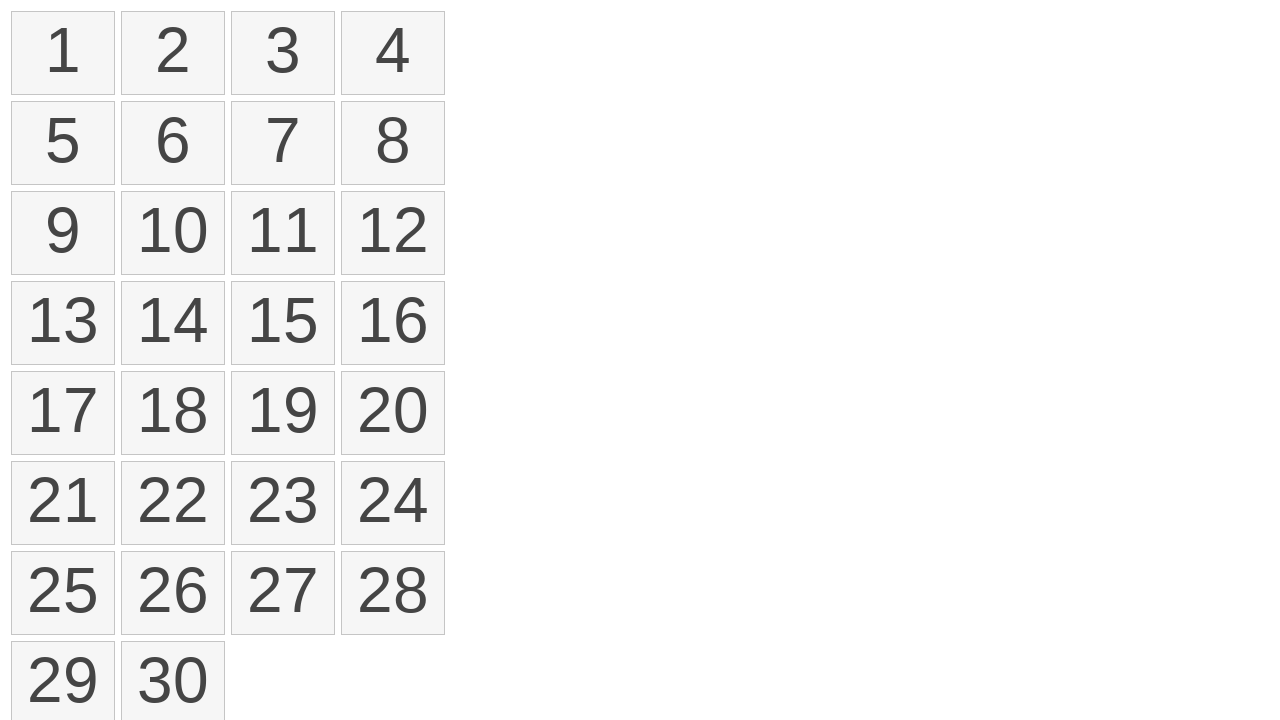

Pressed mouse button down at item 1 at (16, 16)
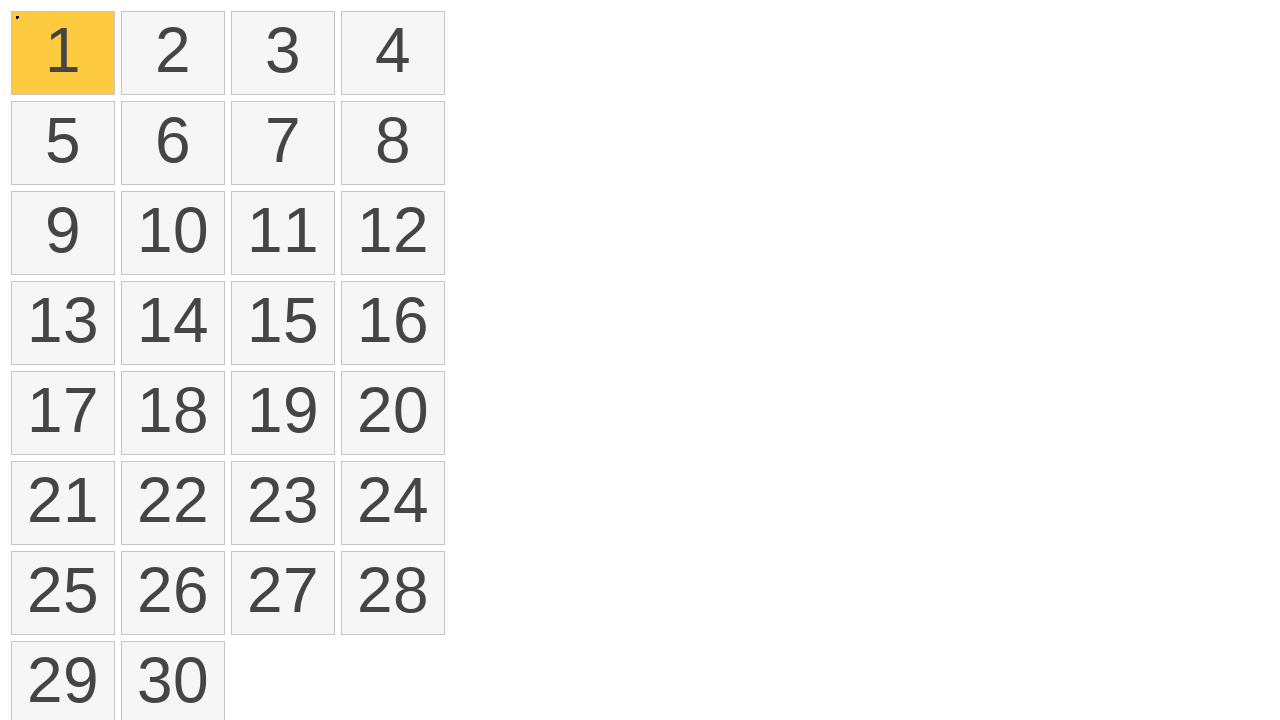

Dragged mouse to item 12 to select range 1-12 at (346, 196)
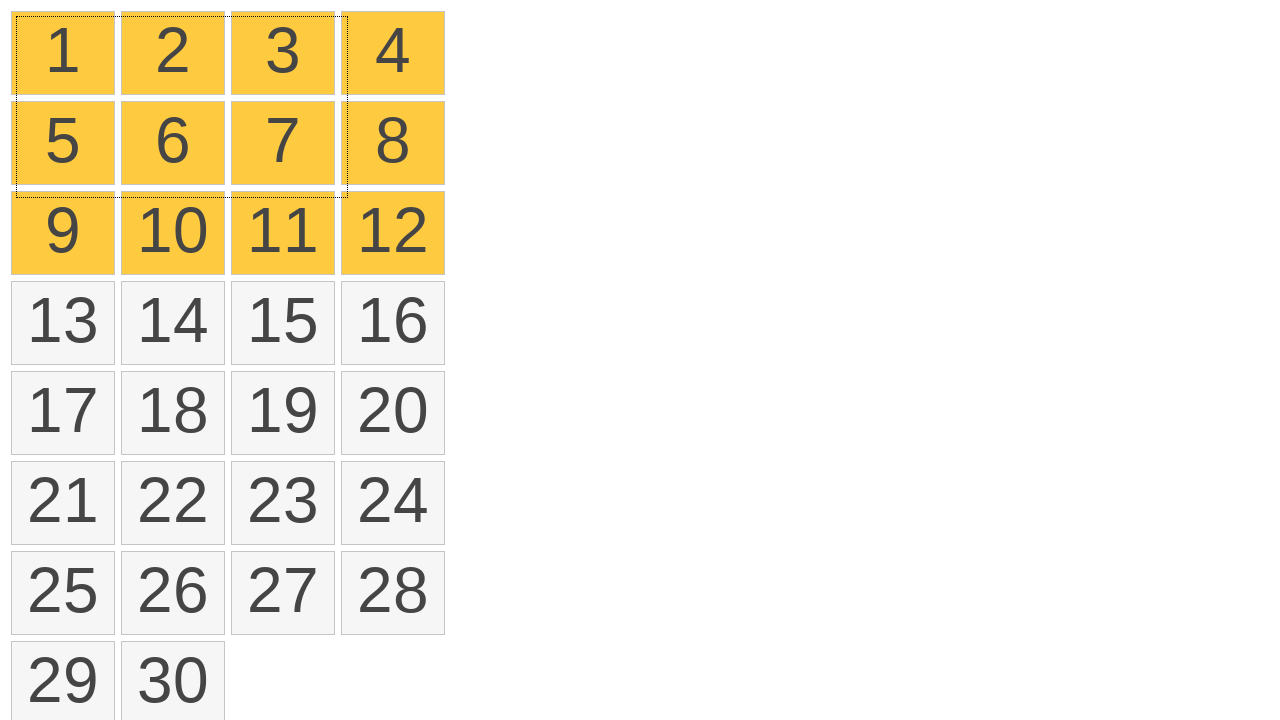

Released mouse button, items 1-12 selected at (346, 196)
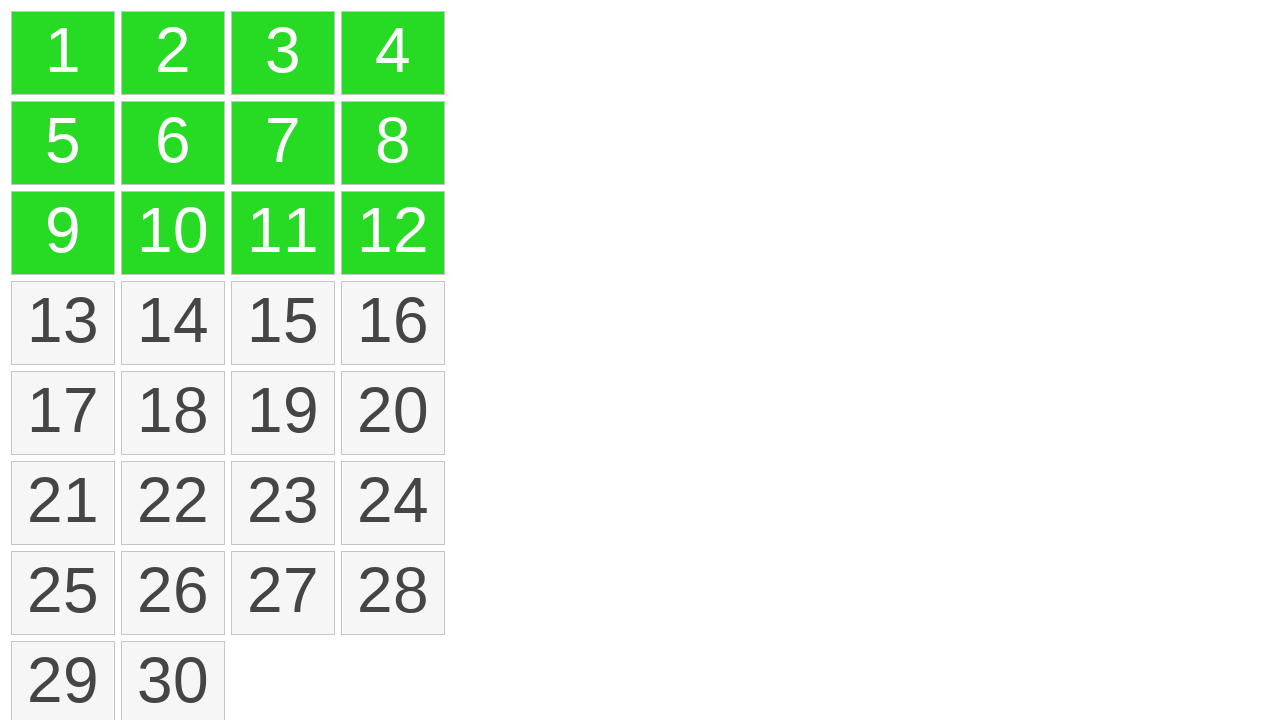

Moved mouse to item 13 at (16, 286)
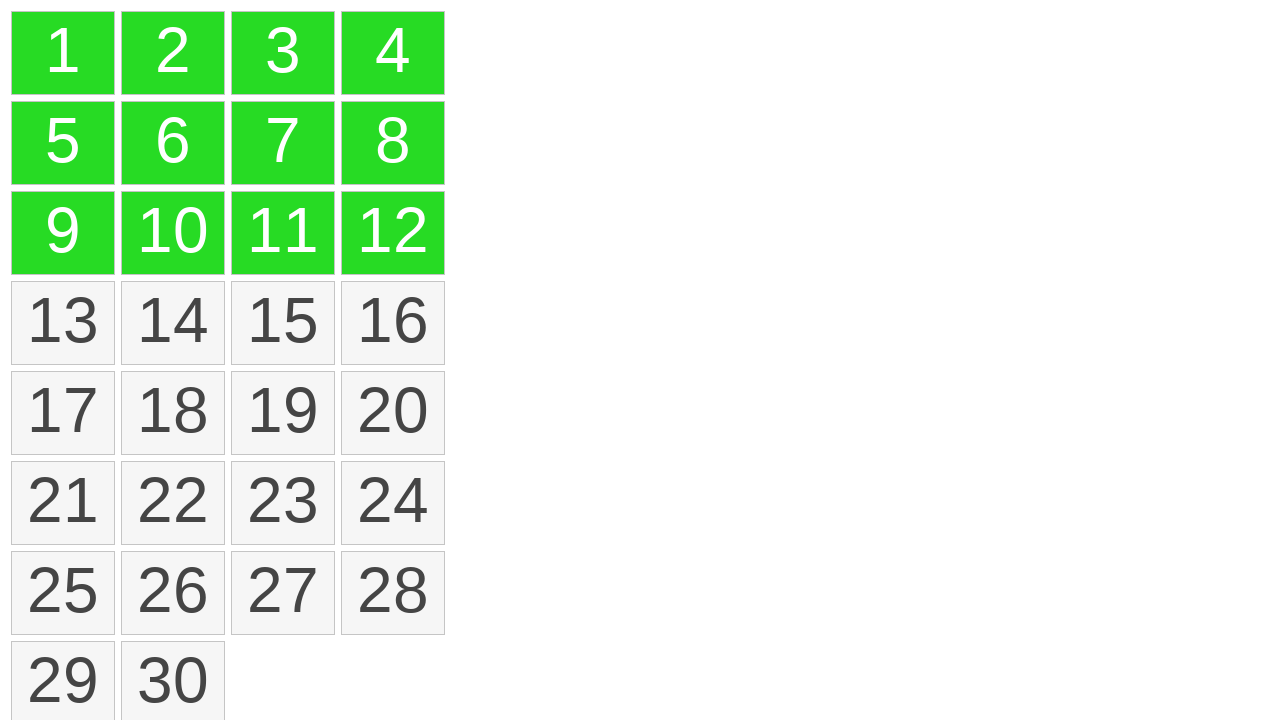

Pressed mouse button down at item 13 at (16, 286)
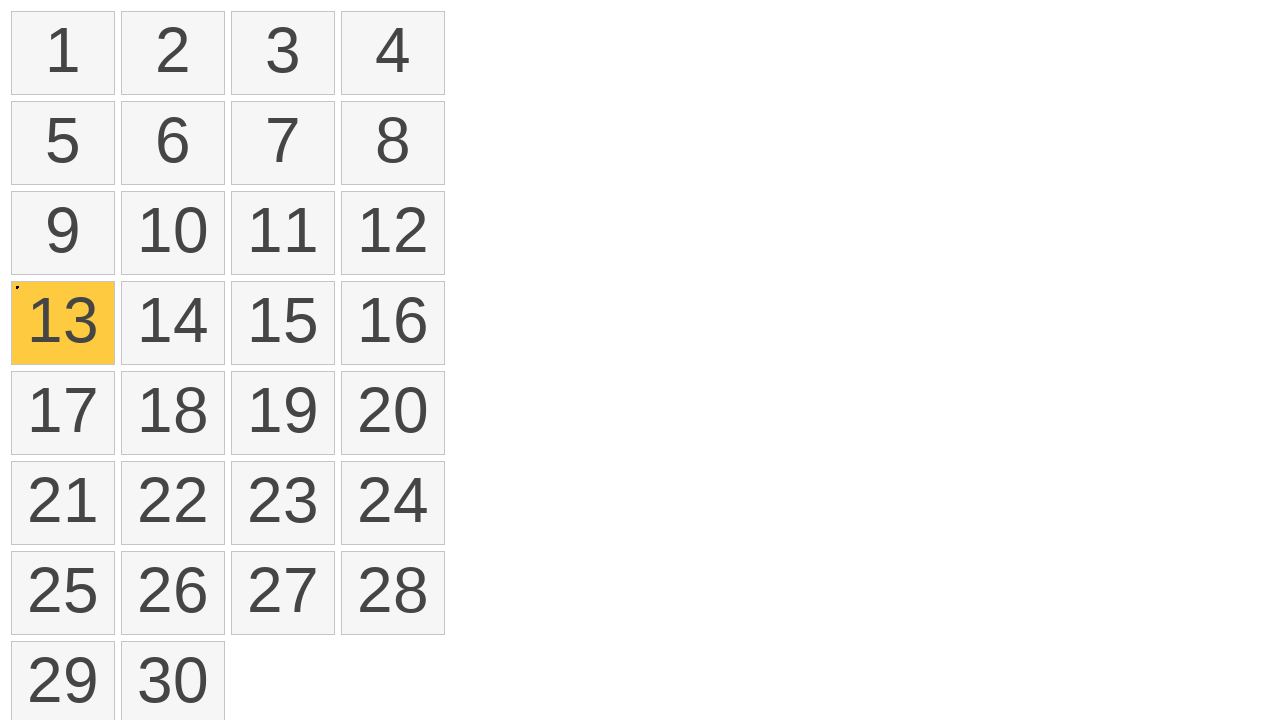

Dragged mouse to item 15 to select range 13-15 at (236, 286)
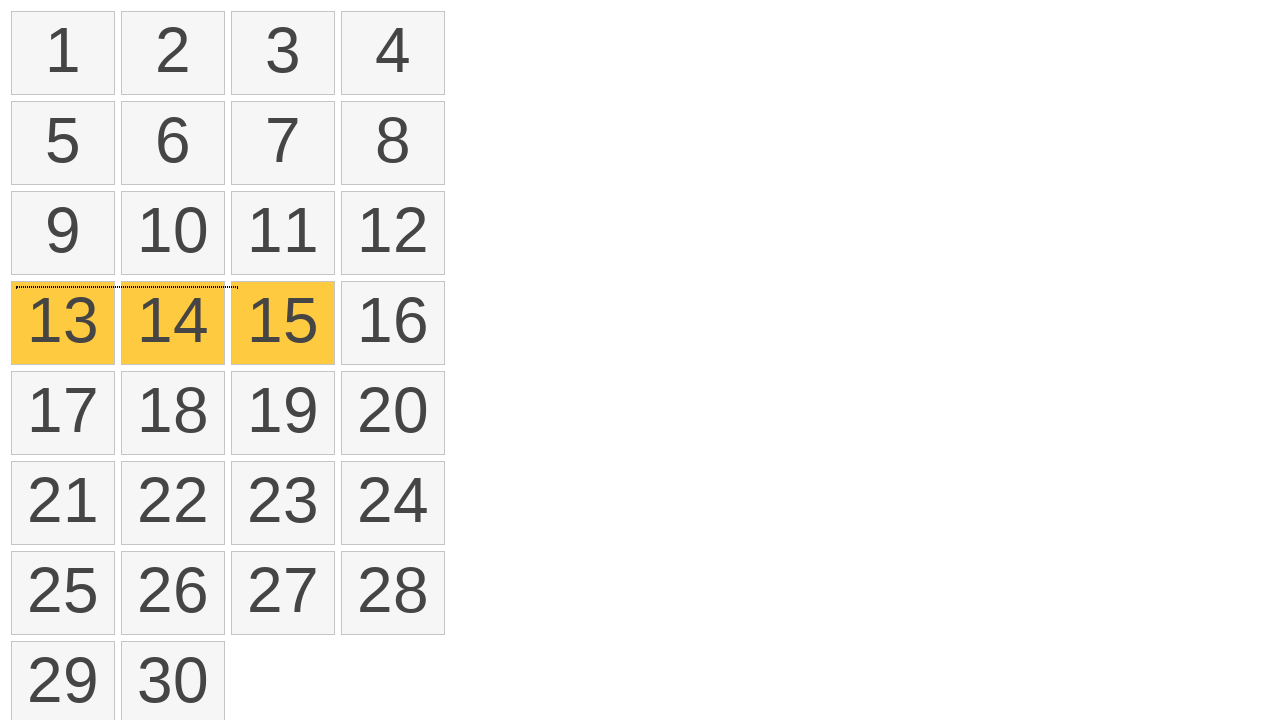

Released mouse button, items 13-15 selected at (236, 286)
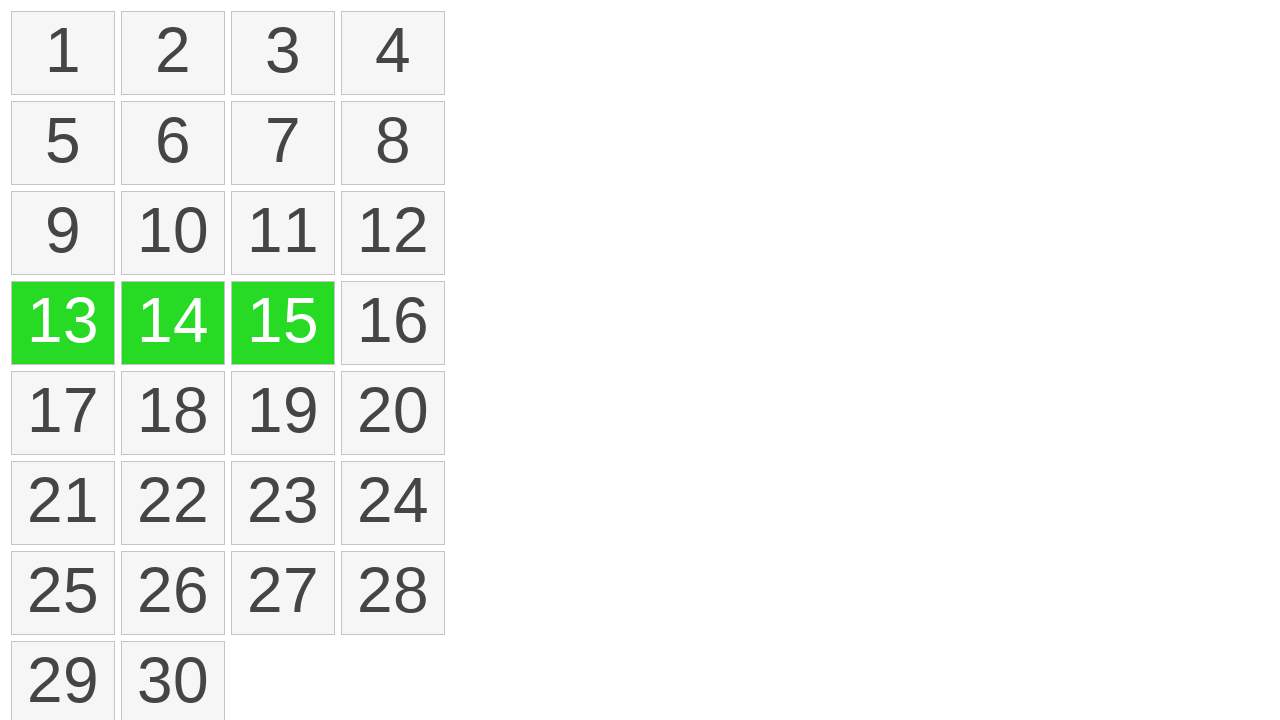

Waited 500ms for selection to complete
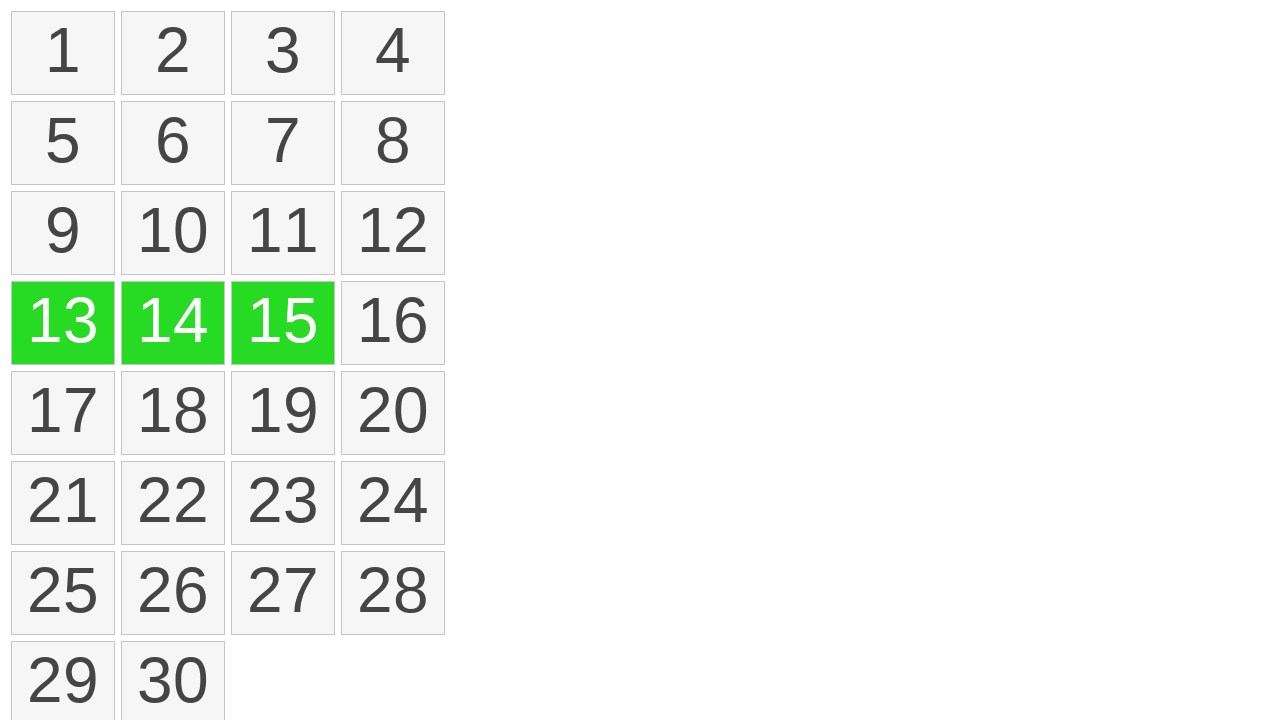

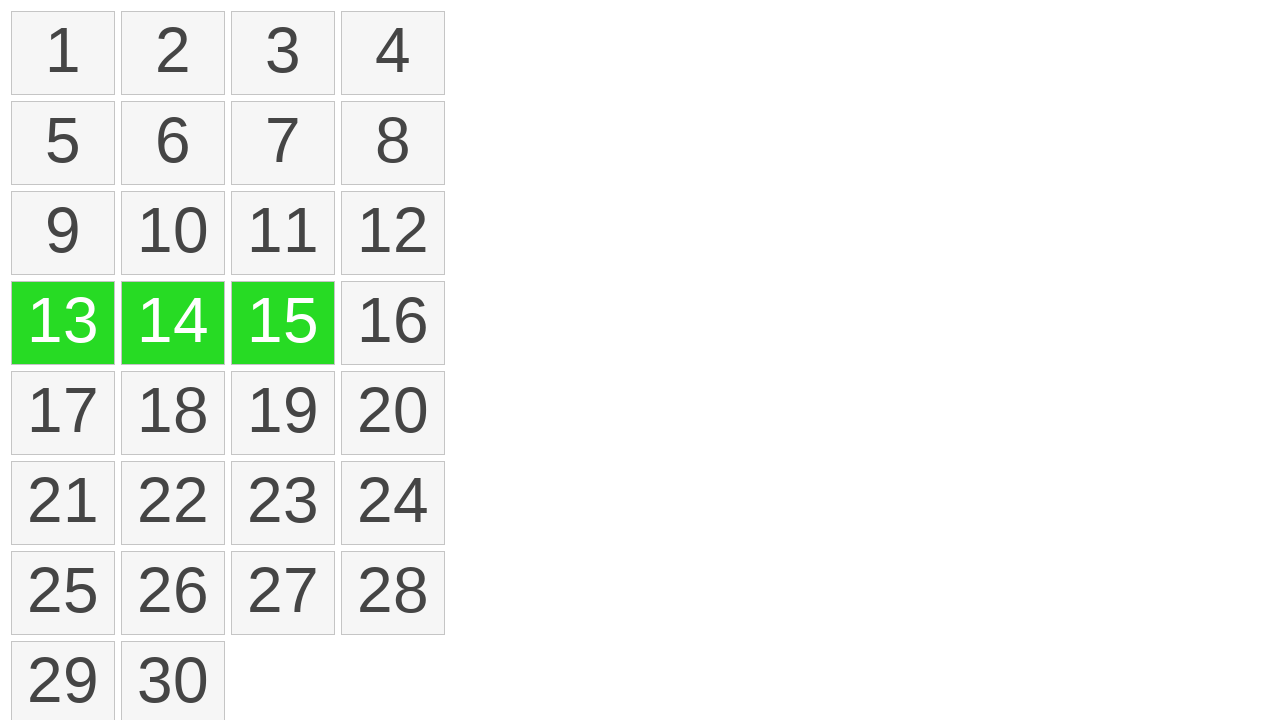